Launches the Tata Motors website and verifies it loads successfully

Starting URL: https://www.tatamotors.com/

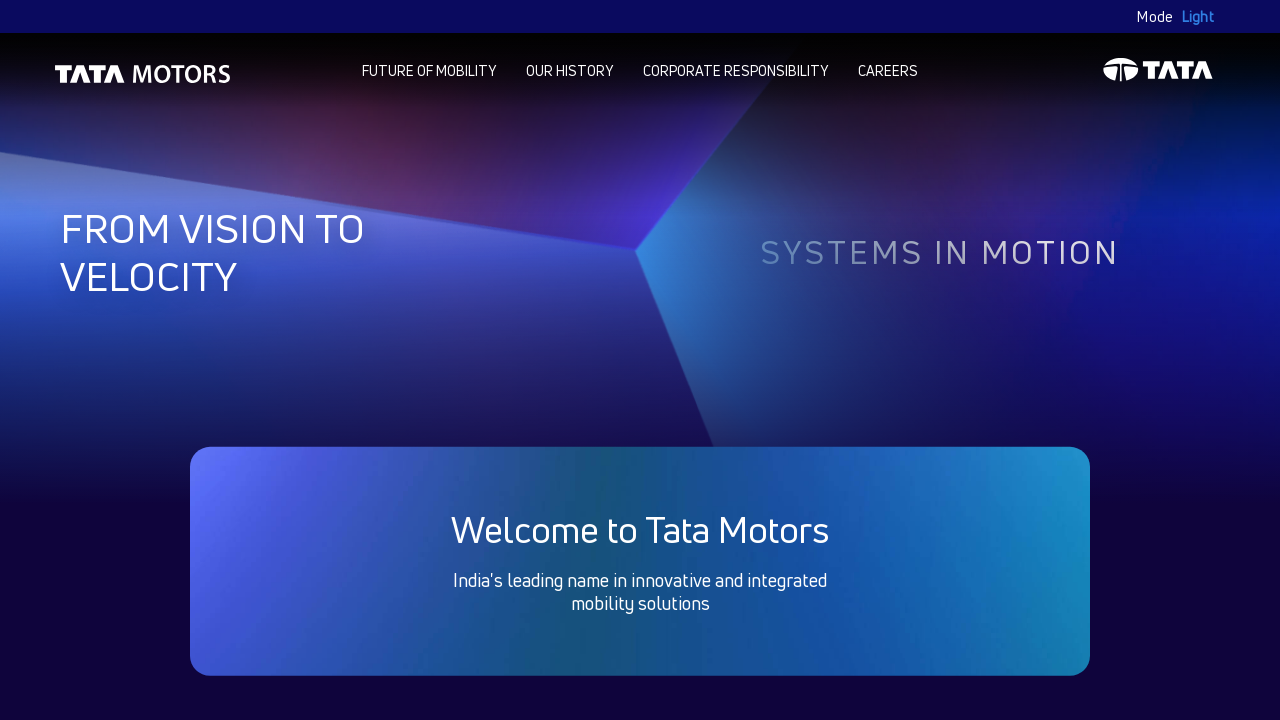

Waited for page DOM to fully load
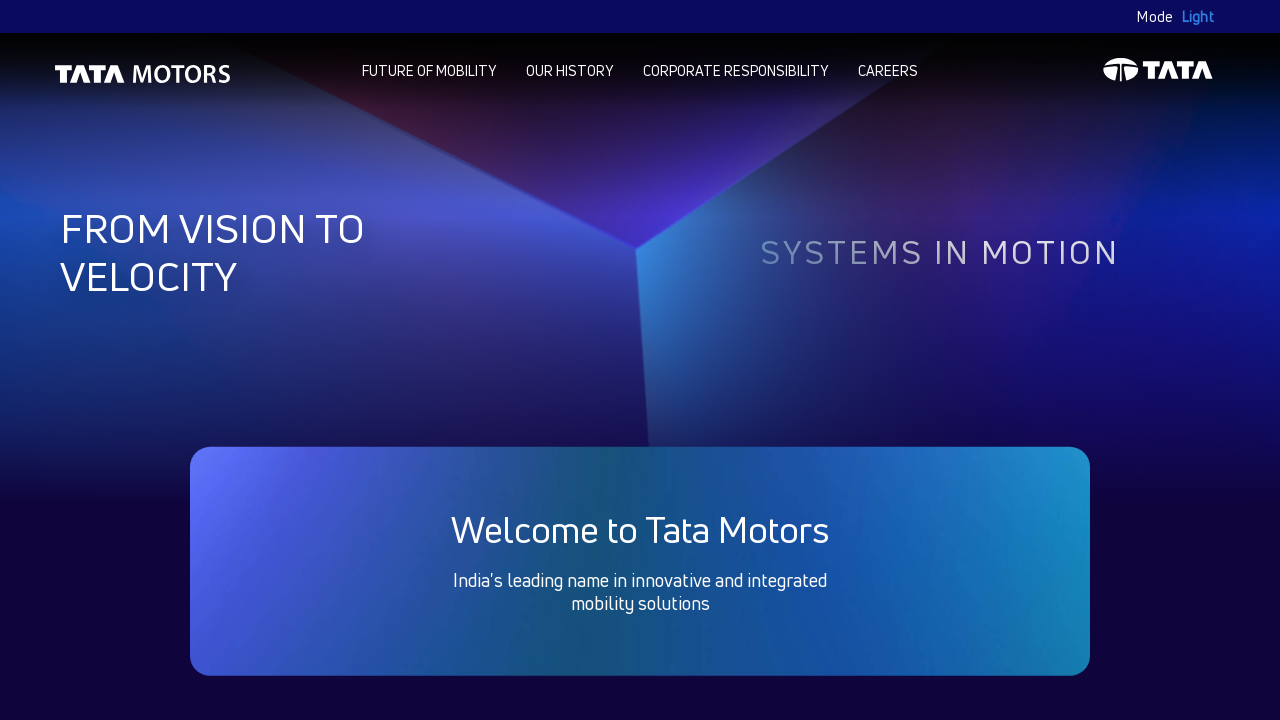

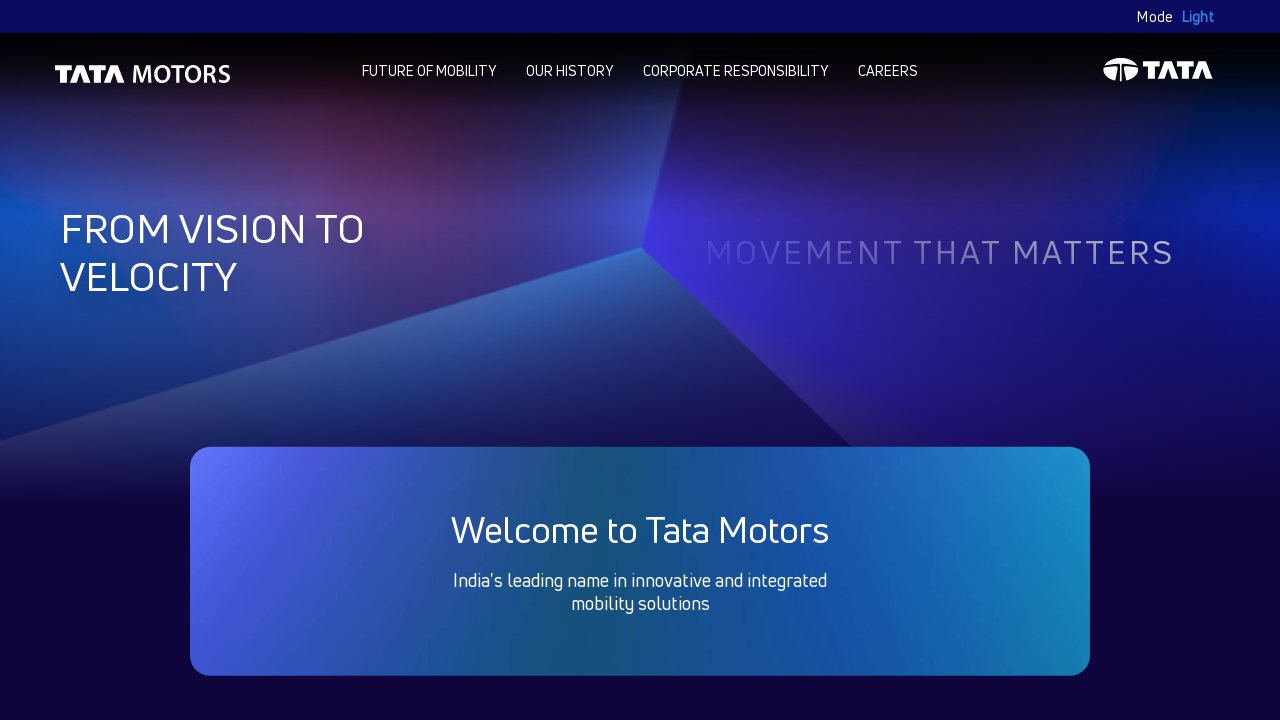